Loads a Spanish language Prismic CMS blog post and verifies the title and content are displayed in Spanish

Starting URL: https://incidentdatabase.ai/es/blog/incident-report-2024-january

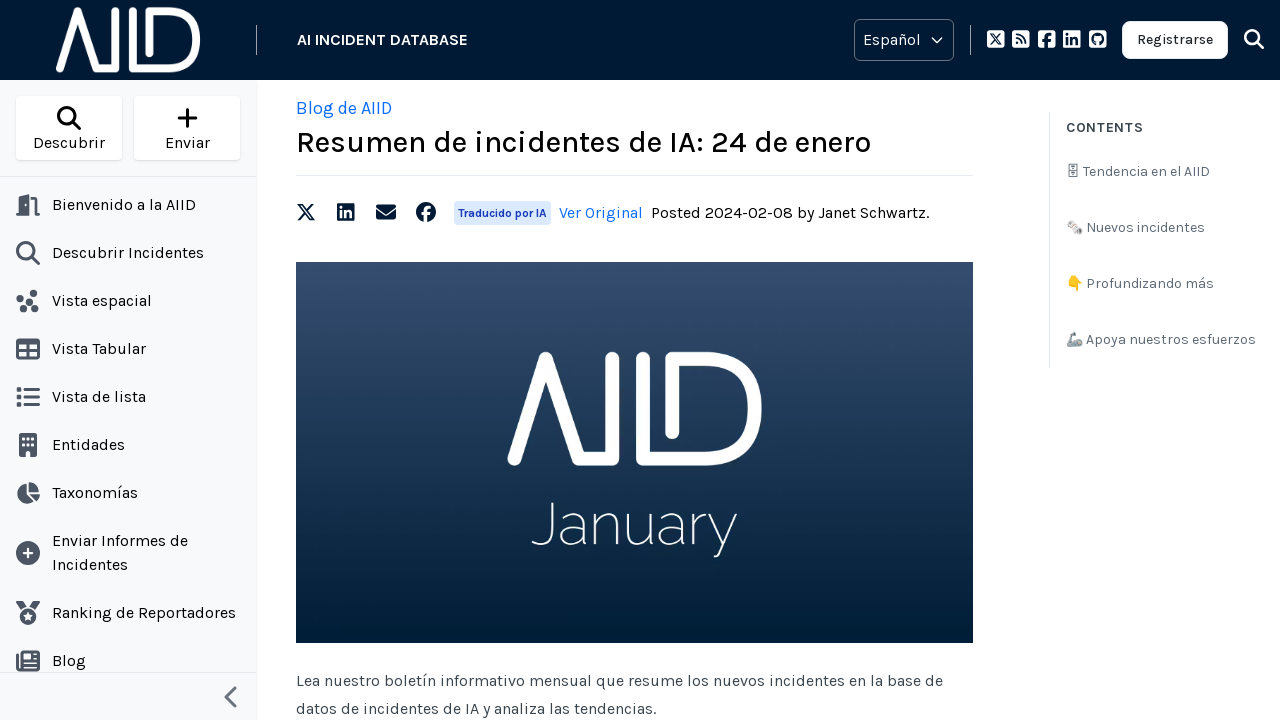

Set viewport size to 1280x1000
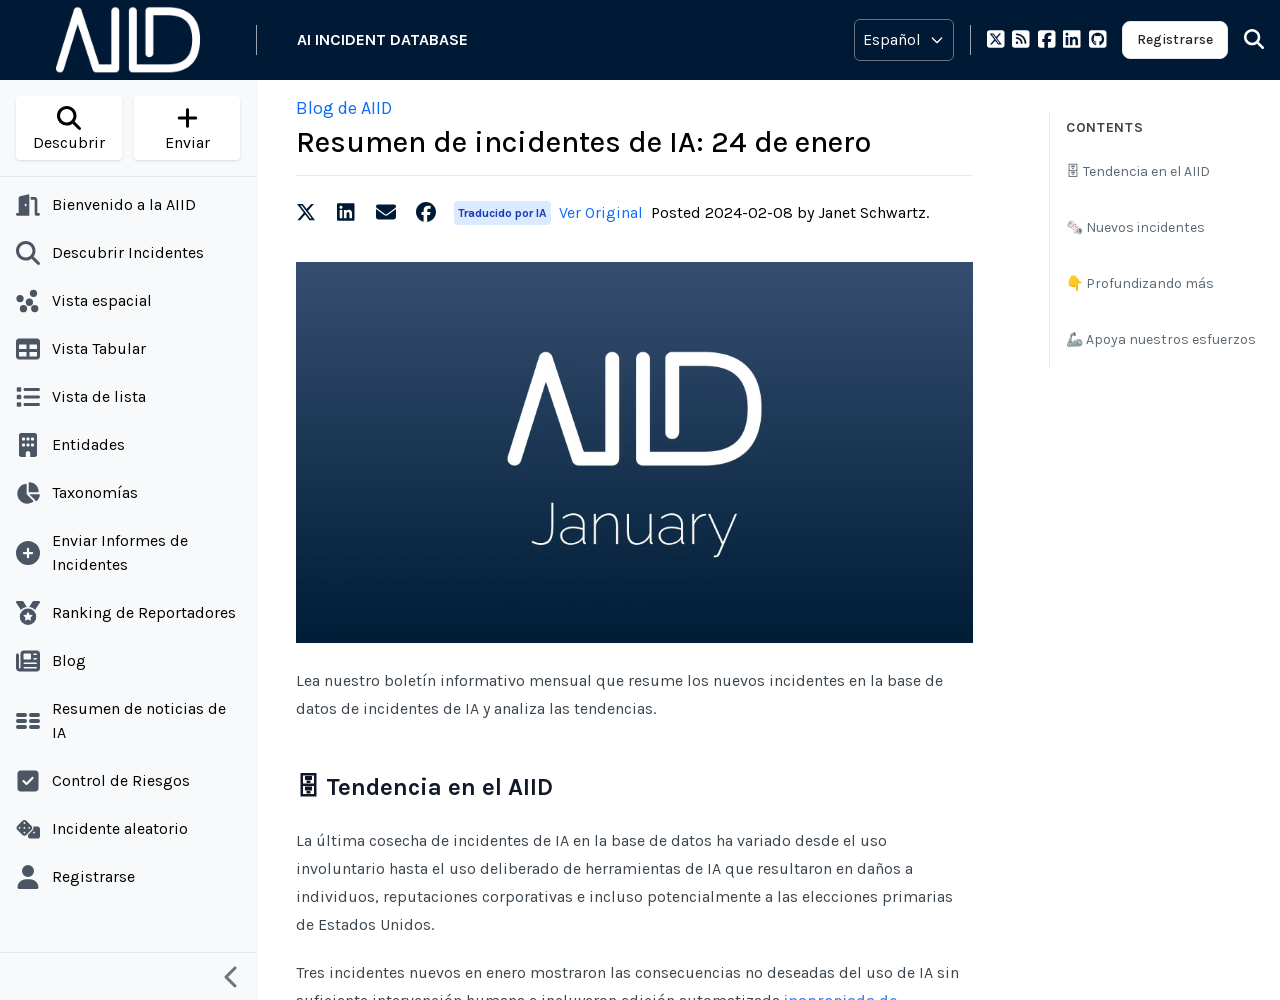

Waited for h1 element to load
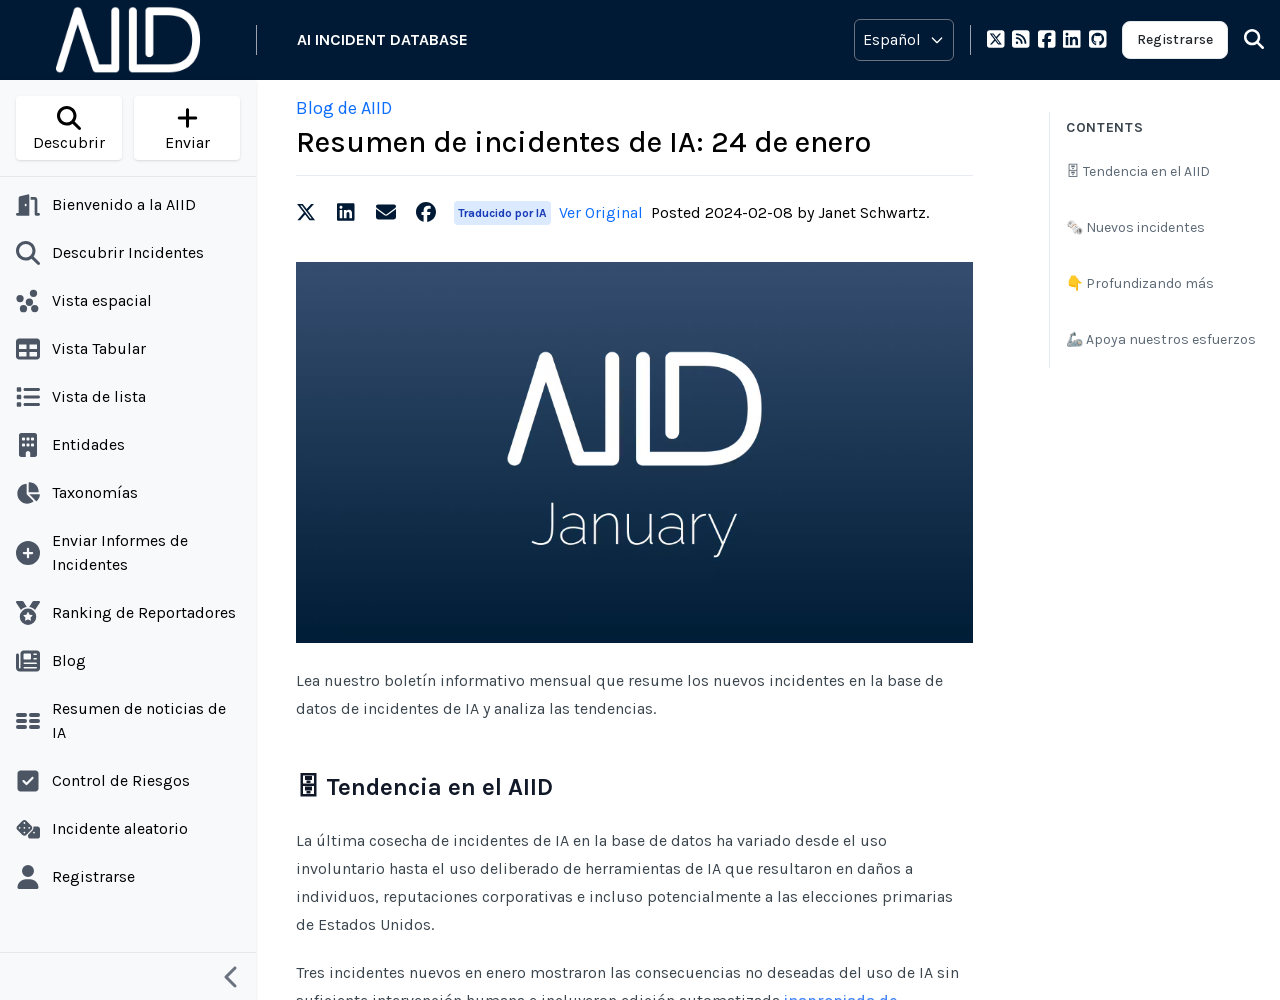

Verified Spanish blog post title 'Resumen de incidentes de IA: 24 de enero'
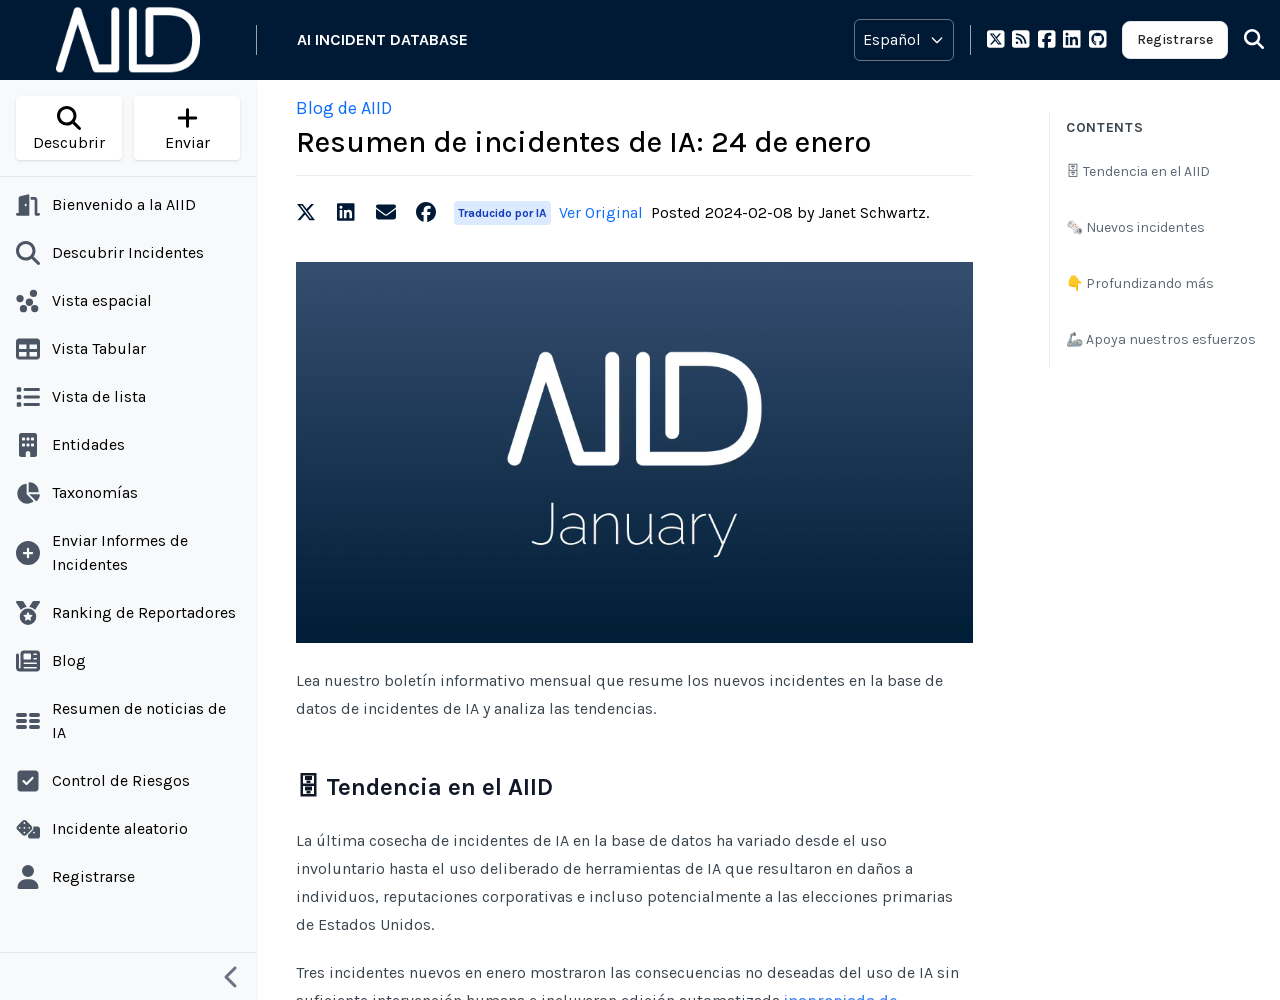

Located blog content element
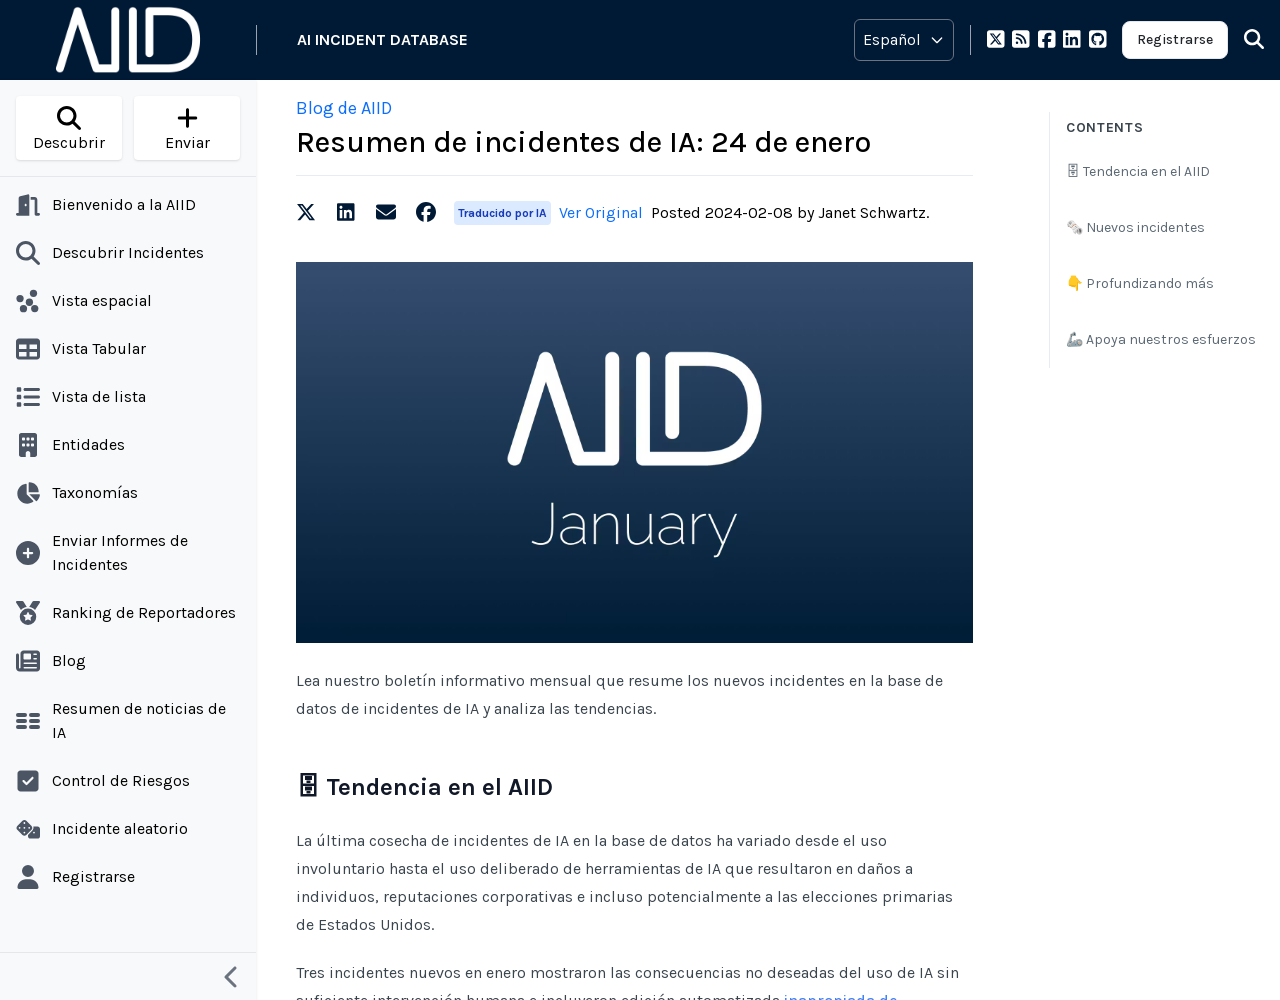

Extracted blog content text
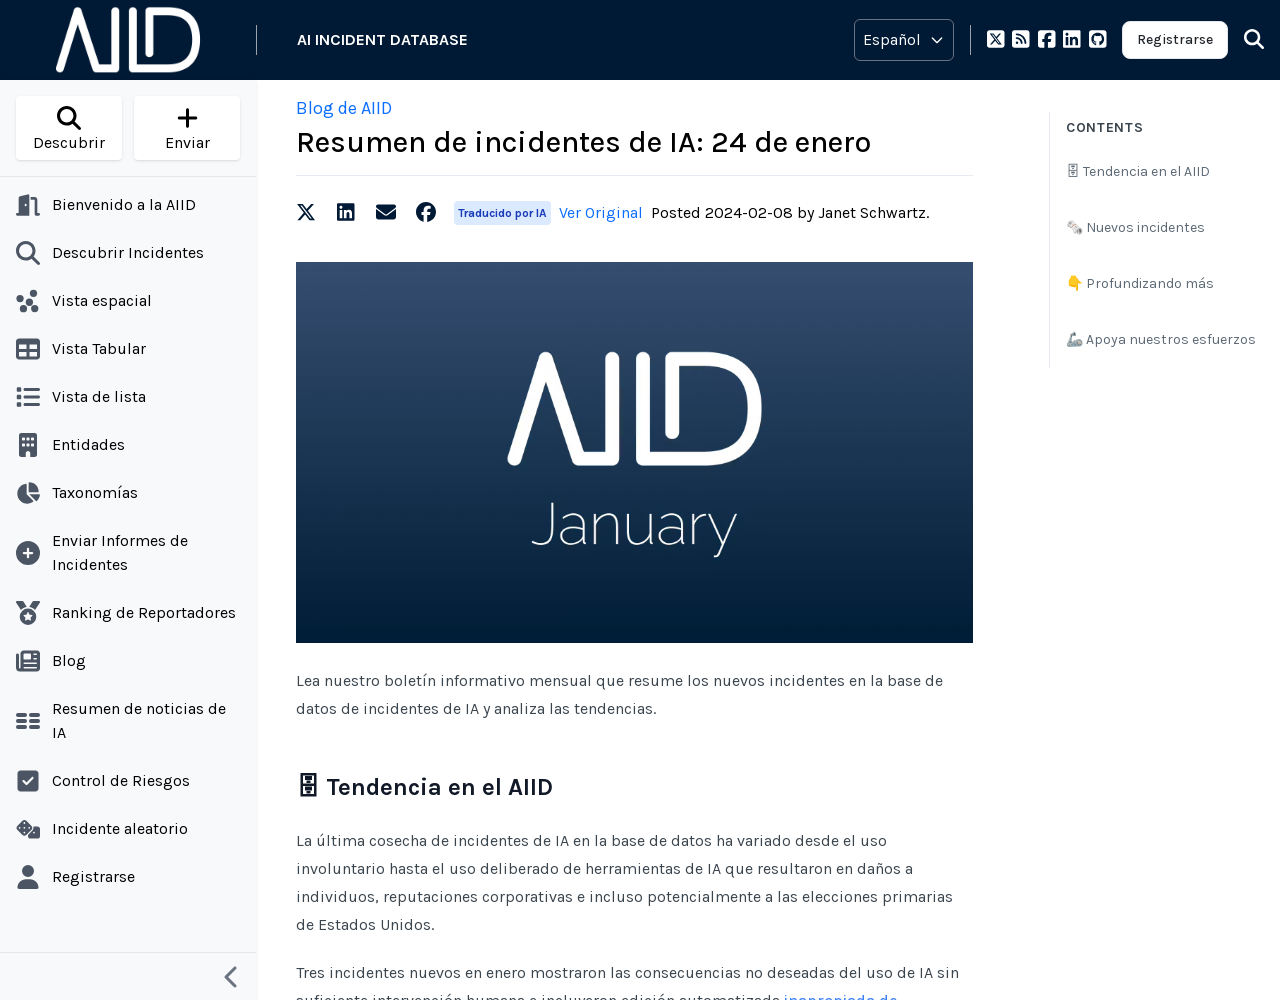

Verified Spanish text content 'Lea nuestro boletín informativo mensual que resume los nuevos incidentes' is present in blog
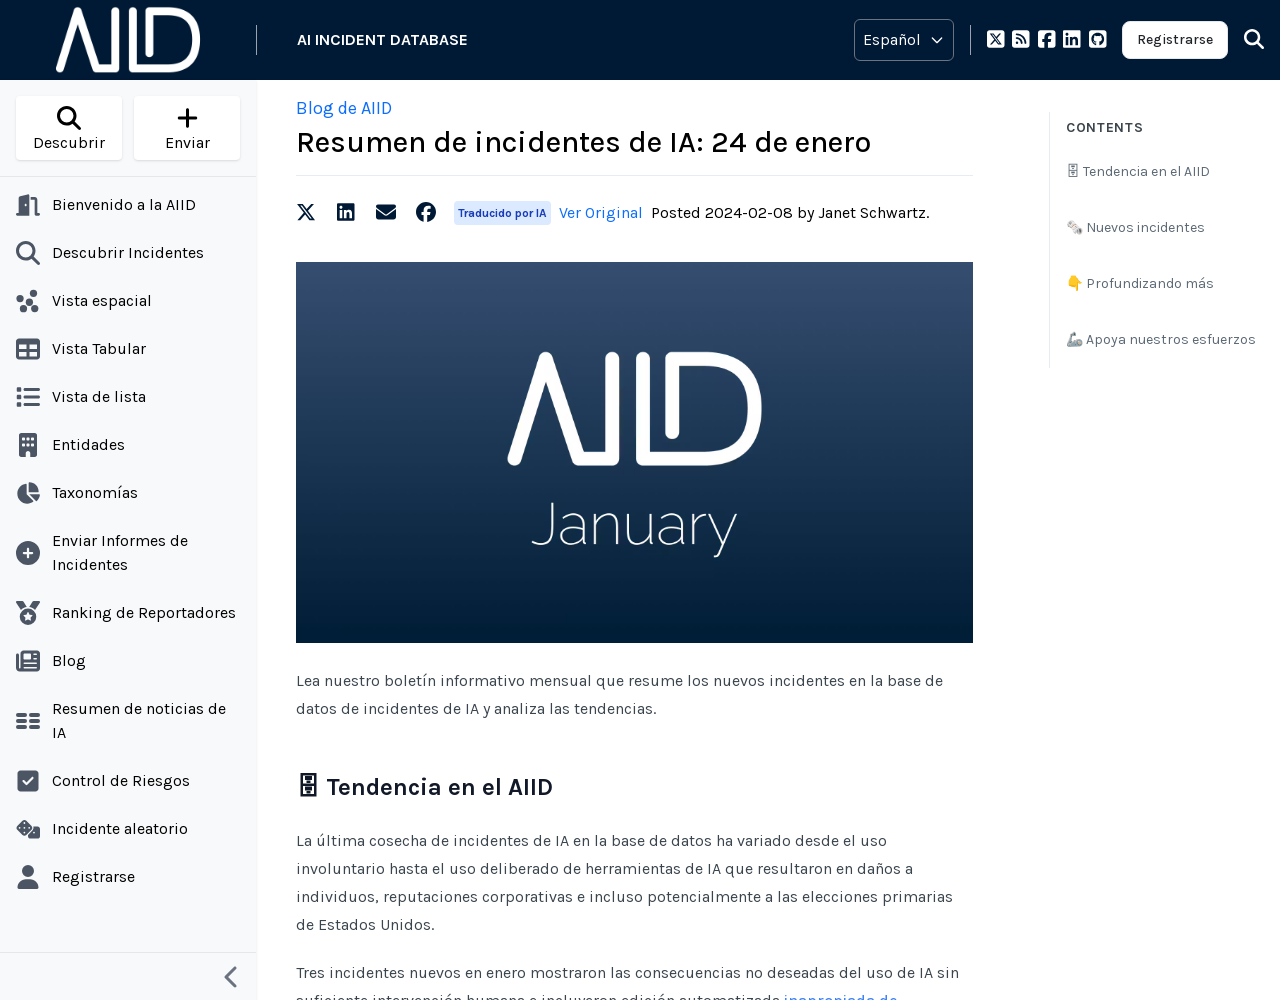

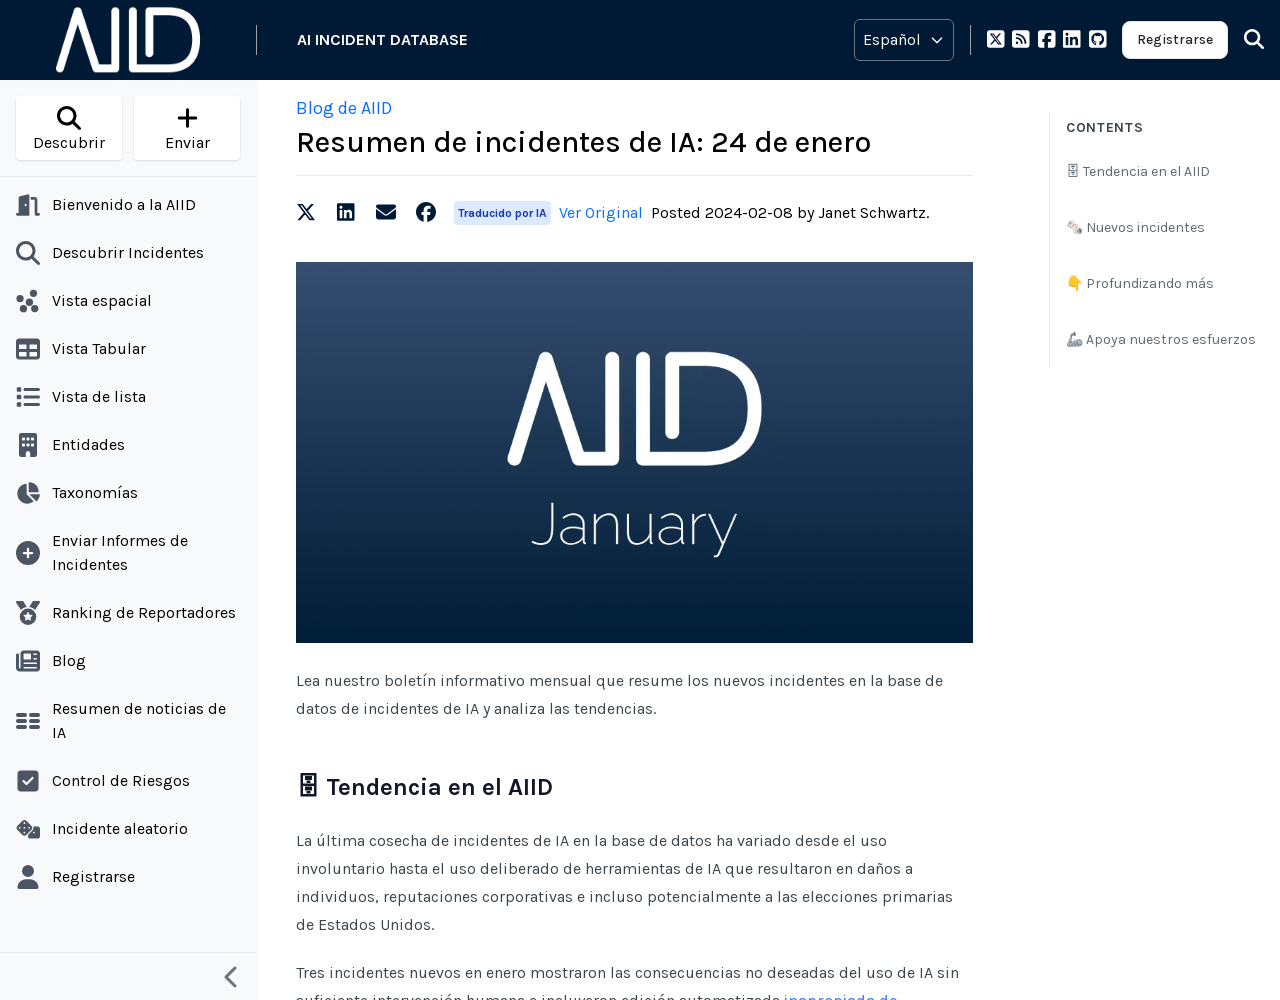